Tests dropdown selection functionality by selecting options using different methods - by visible text and by iterating through options to find and select a specific value

Starting URL: http://syntaxprojects.com/basic-select-dropdown-demo.php

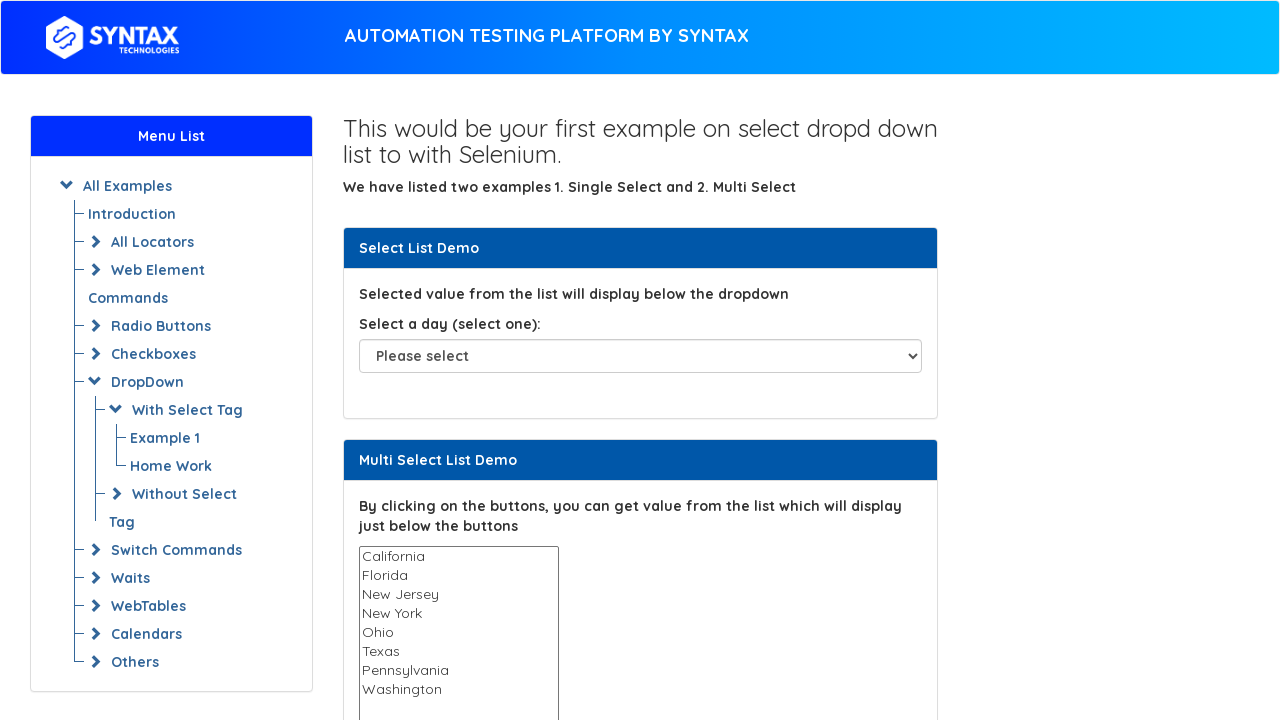

Selected 'Tuesday' from dropdown by visible text on #select-demo
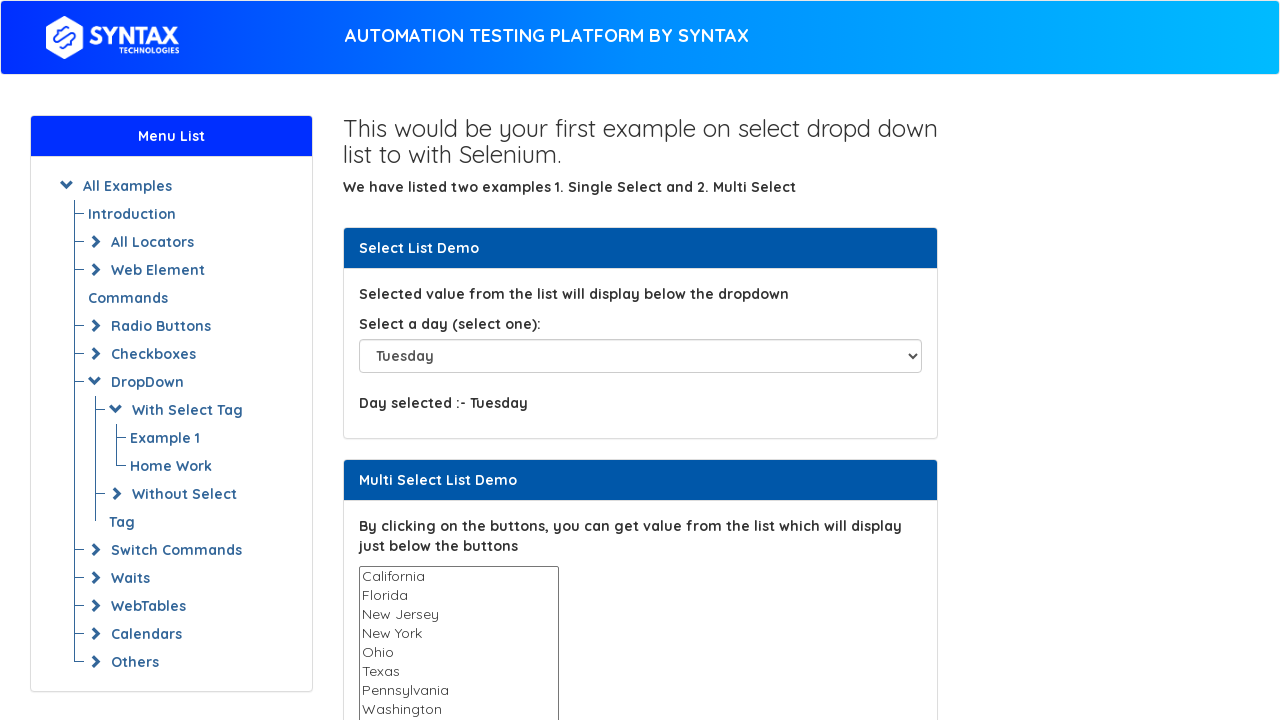

Waited 2 seconds for dropdown selection to register
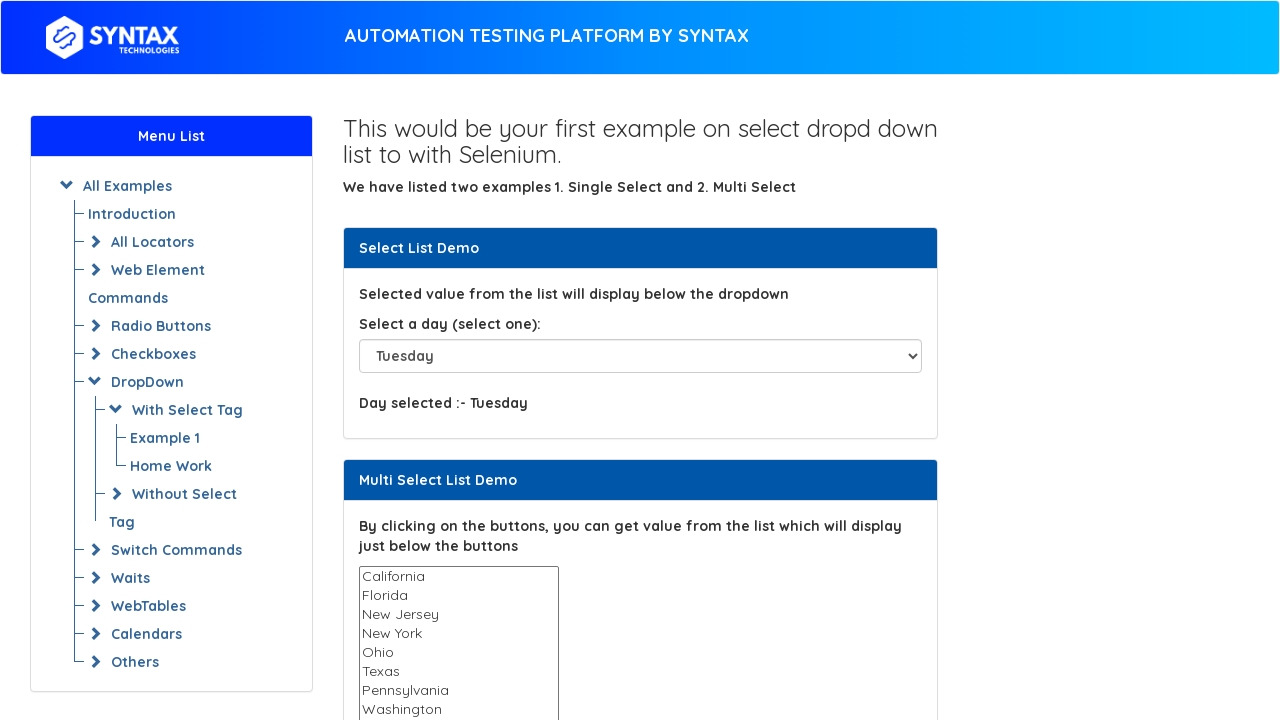

Retrieved all dropdown options
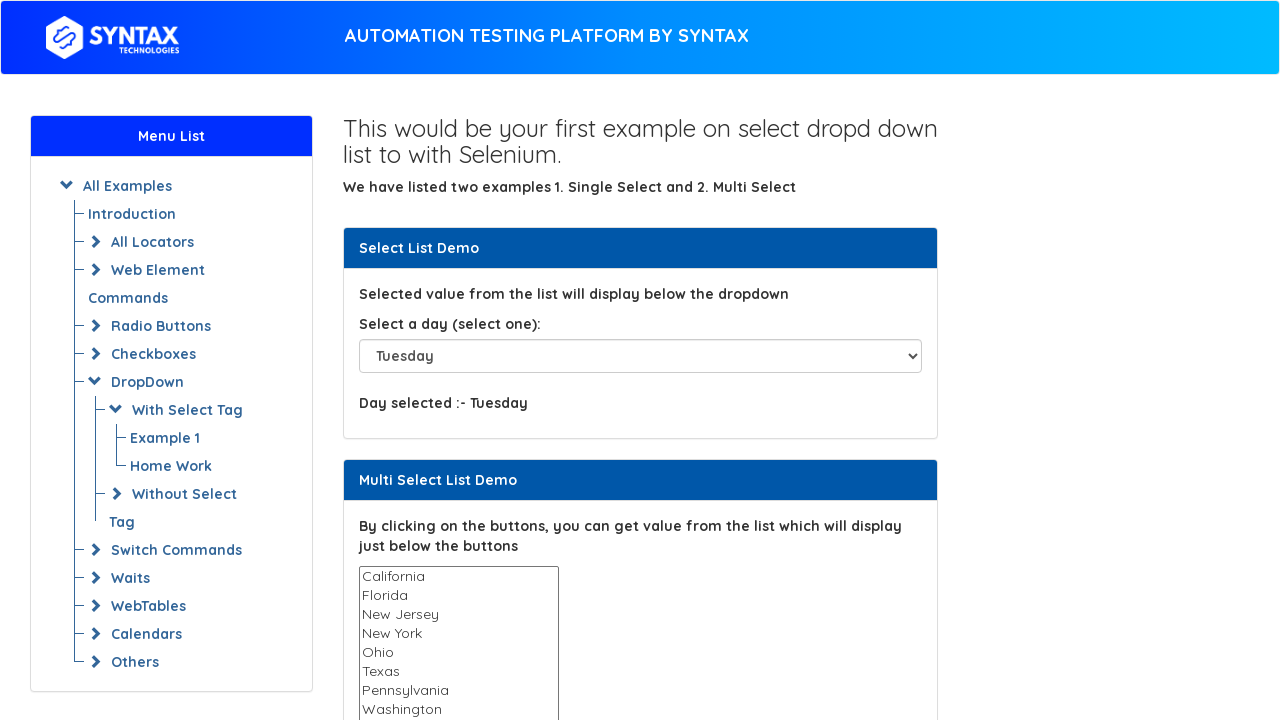

Selected 'Friday' from dropdown by iterating through options on #select-demo
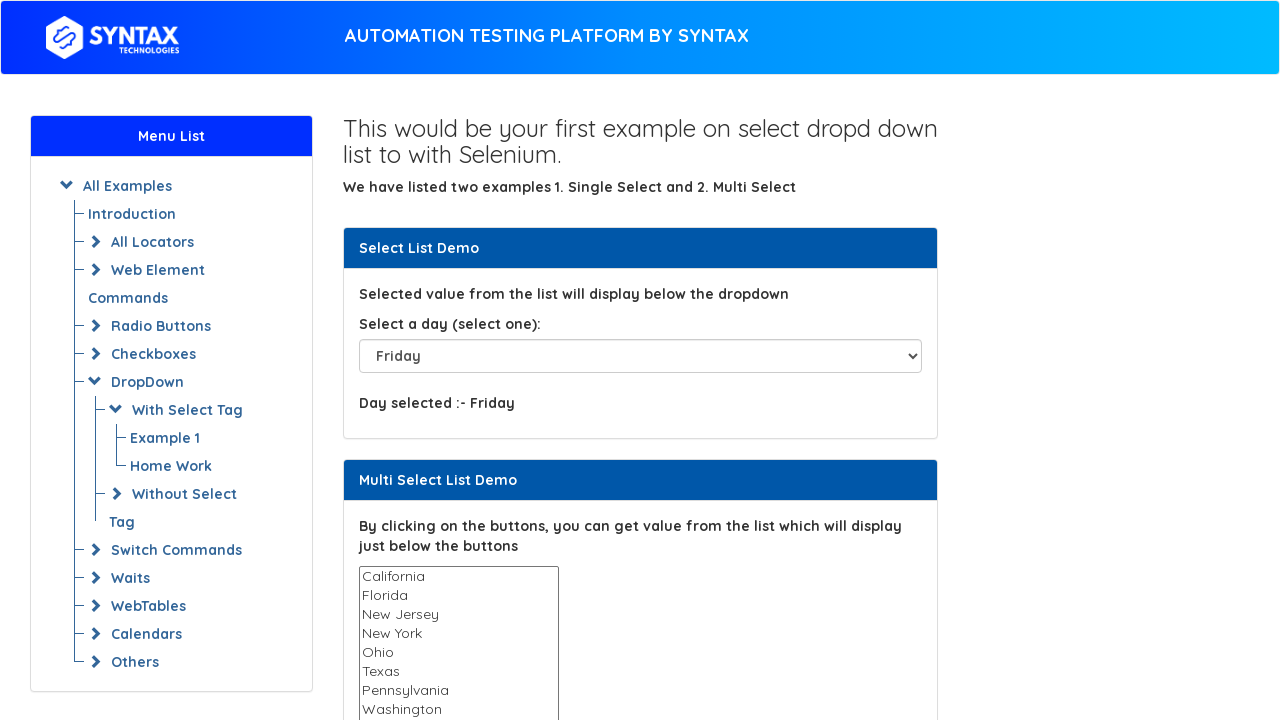

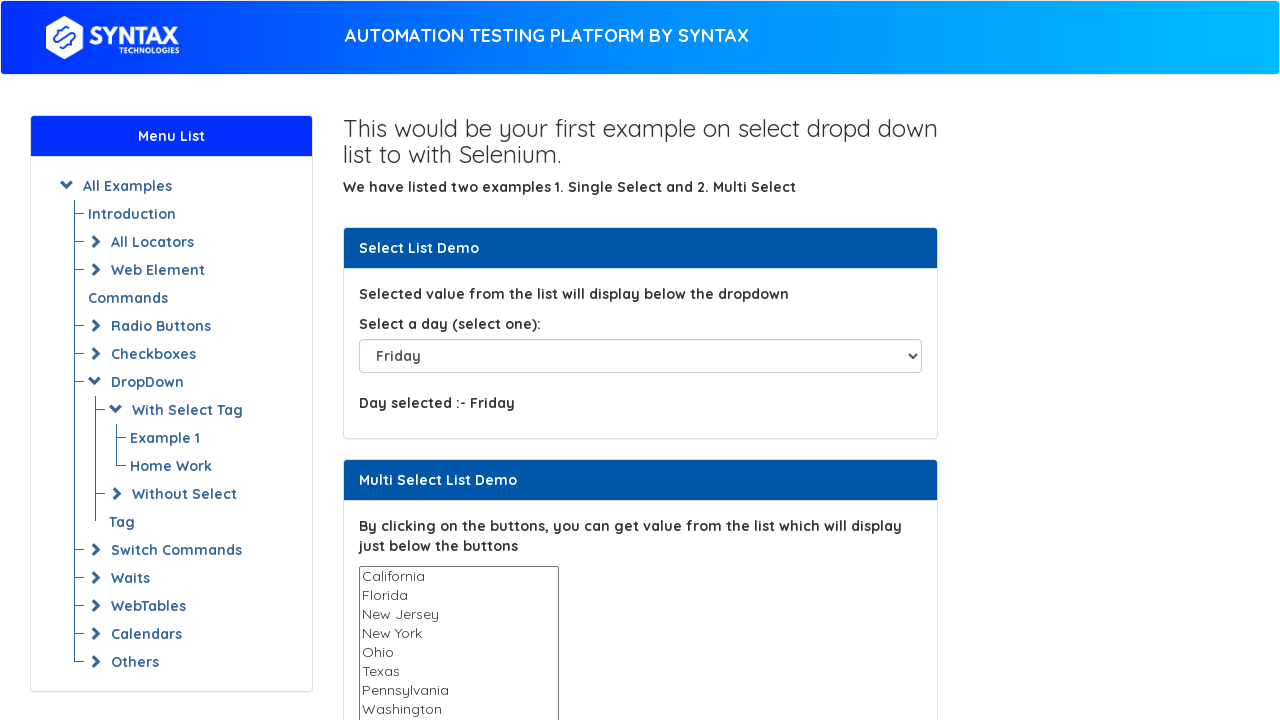